Tests JavaScript alert handling by clicking the first alert button, accepting the alert, and verifying the result message

Starting URL: http://the-internet.herokuapp.com/javascript_alerts

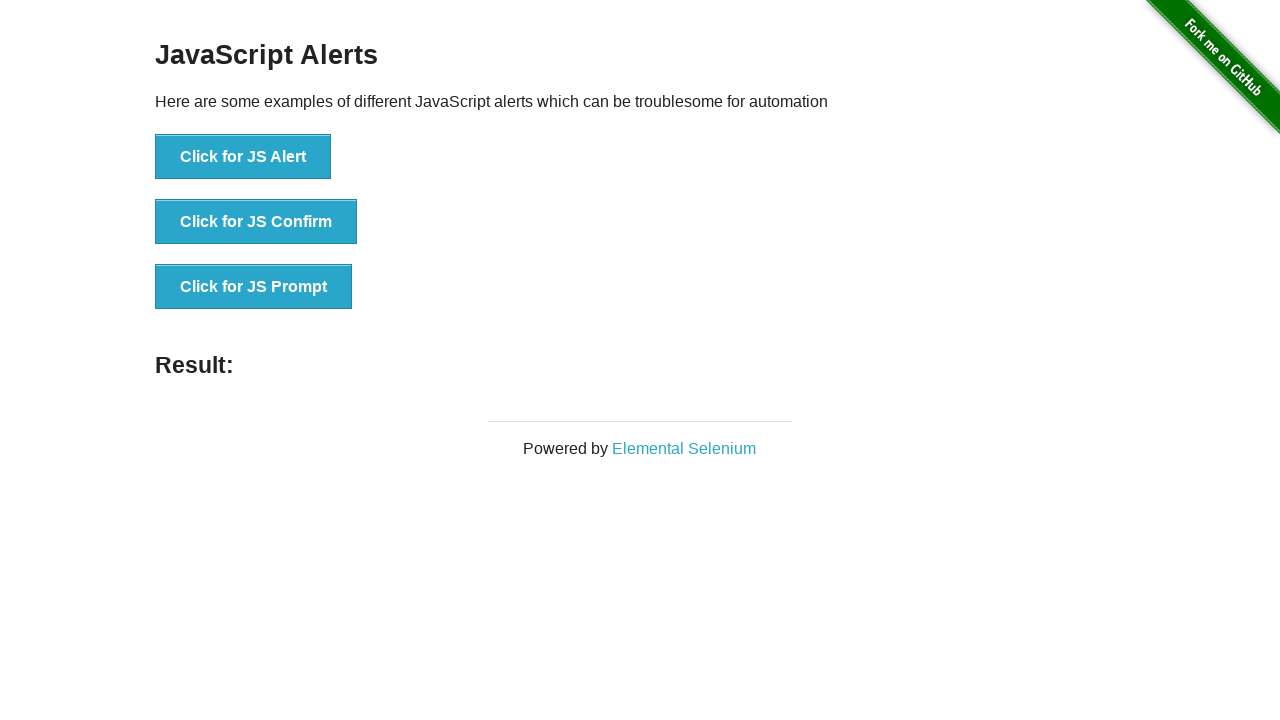

Clicked the first alert button at (243, 157) on xpath=//button[@onclick='jsAlert()']
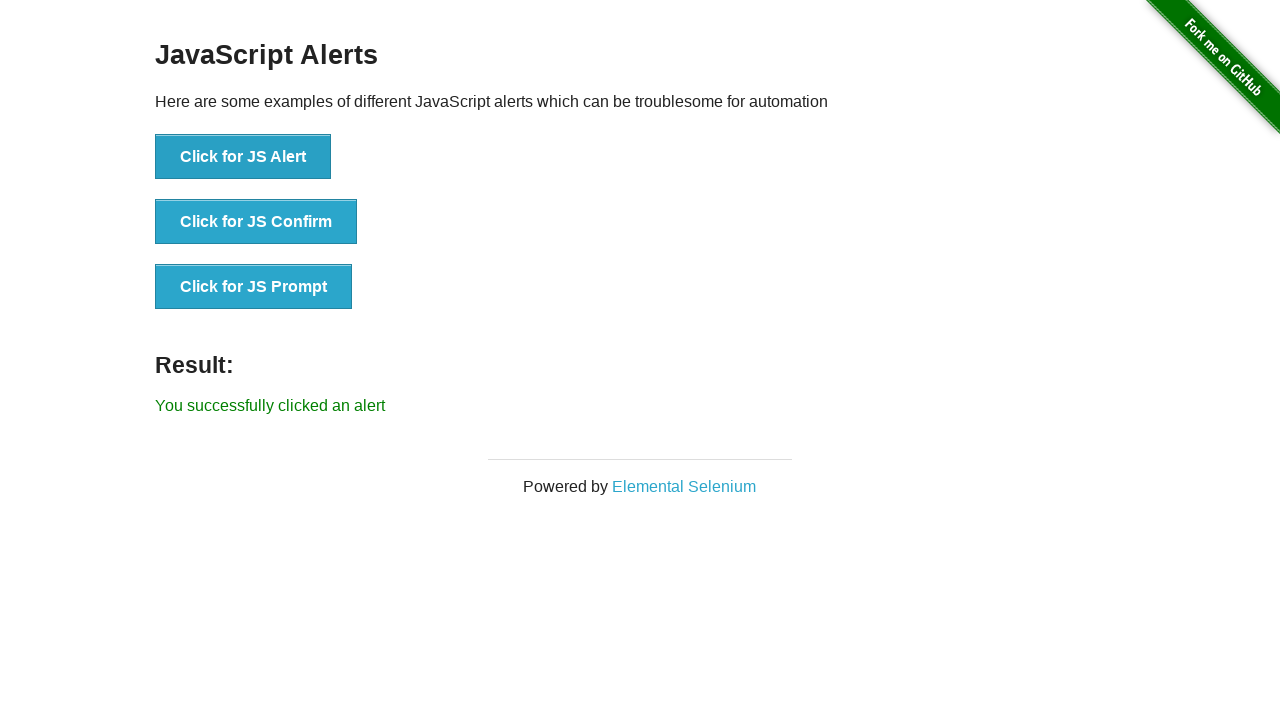

Set up dialog handler to accept alerts
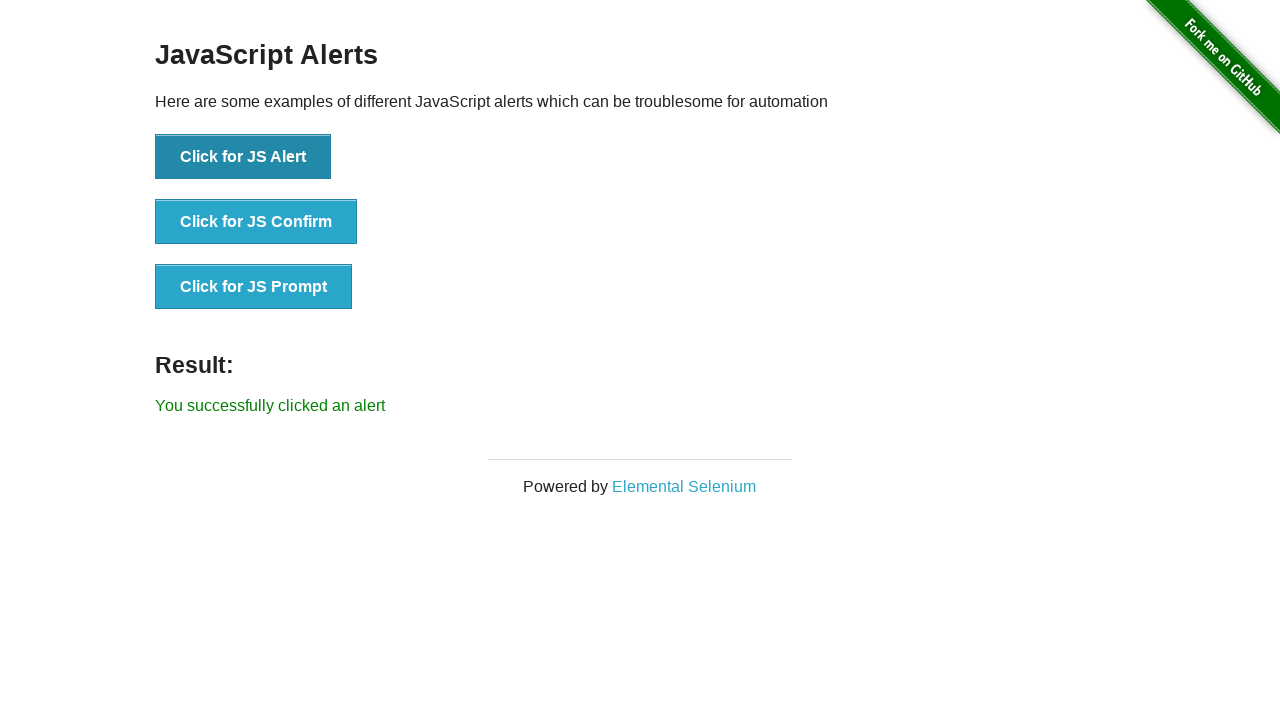

Result message element appeared on page
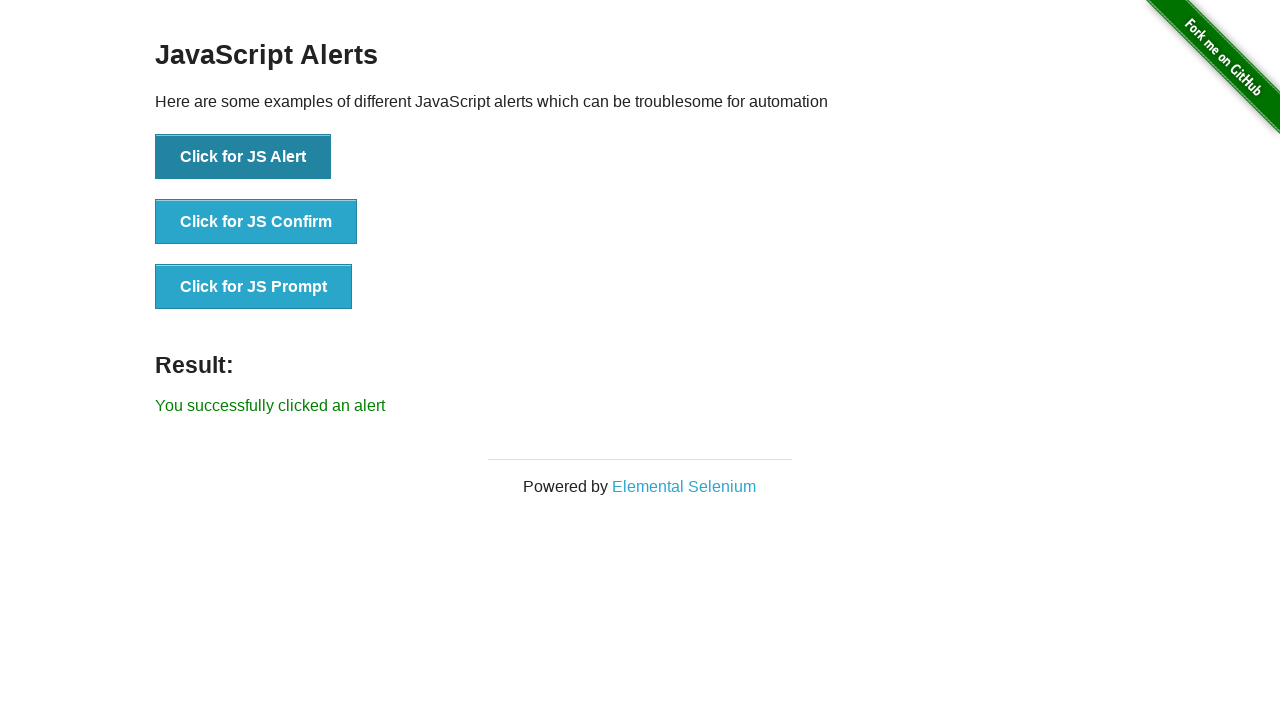

Retrieved result message text
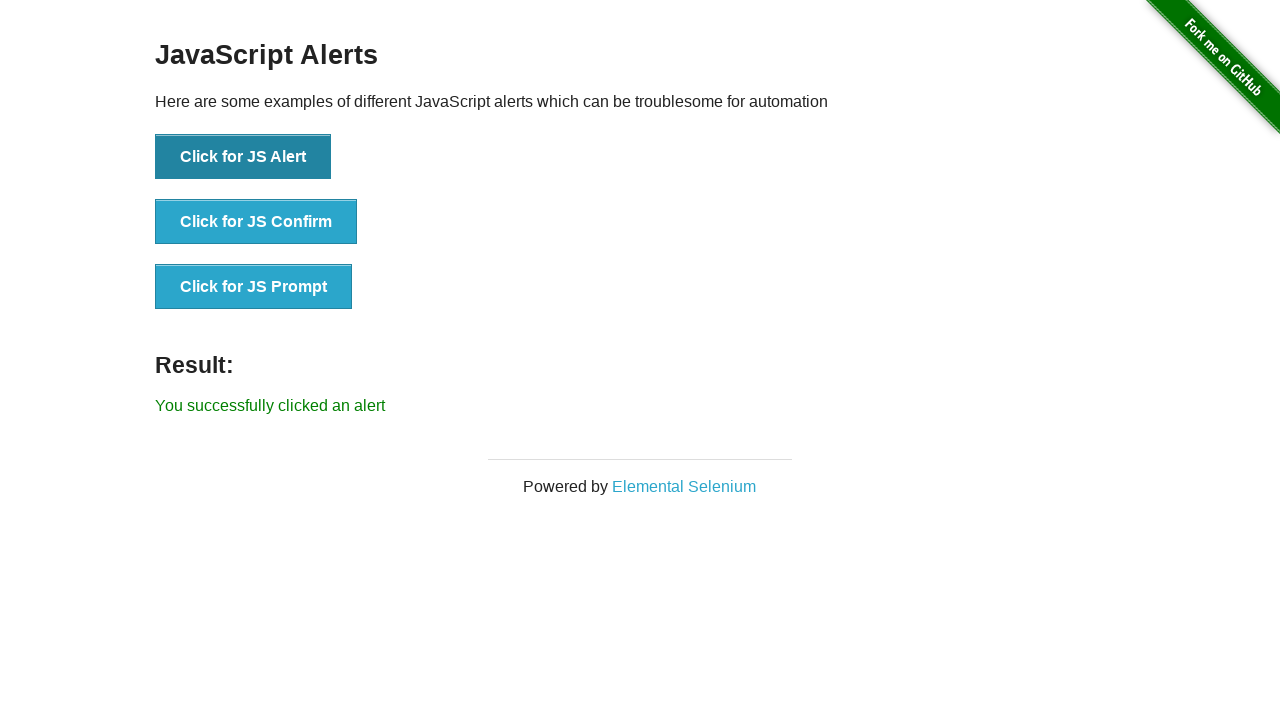

Verified result message matches expected text 'You successfully clicked an alert'
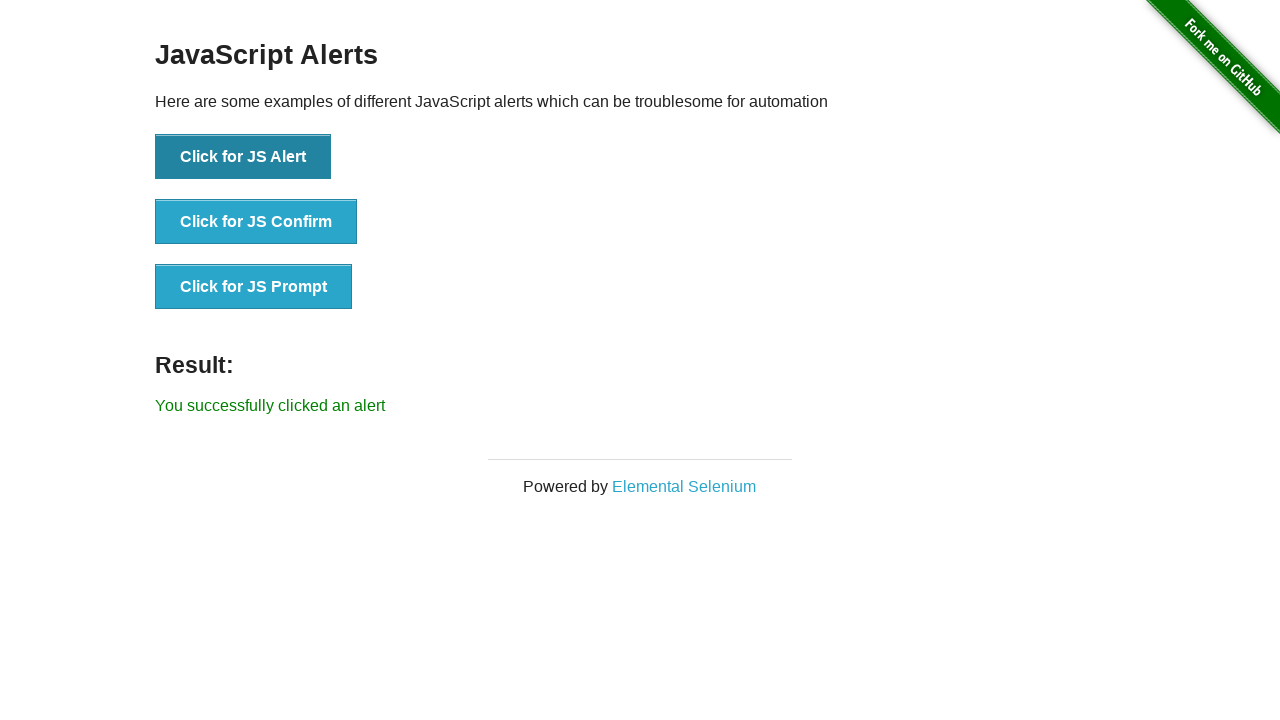

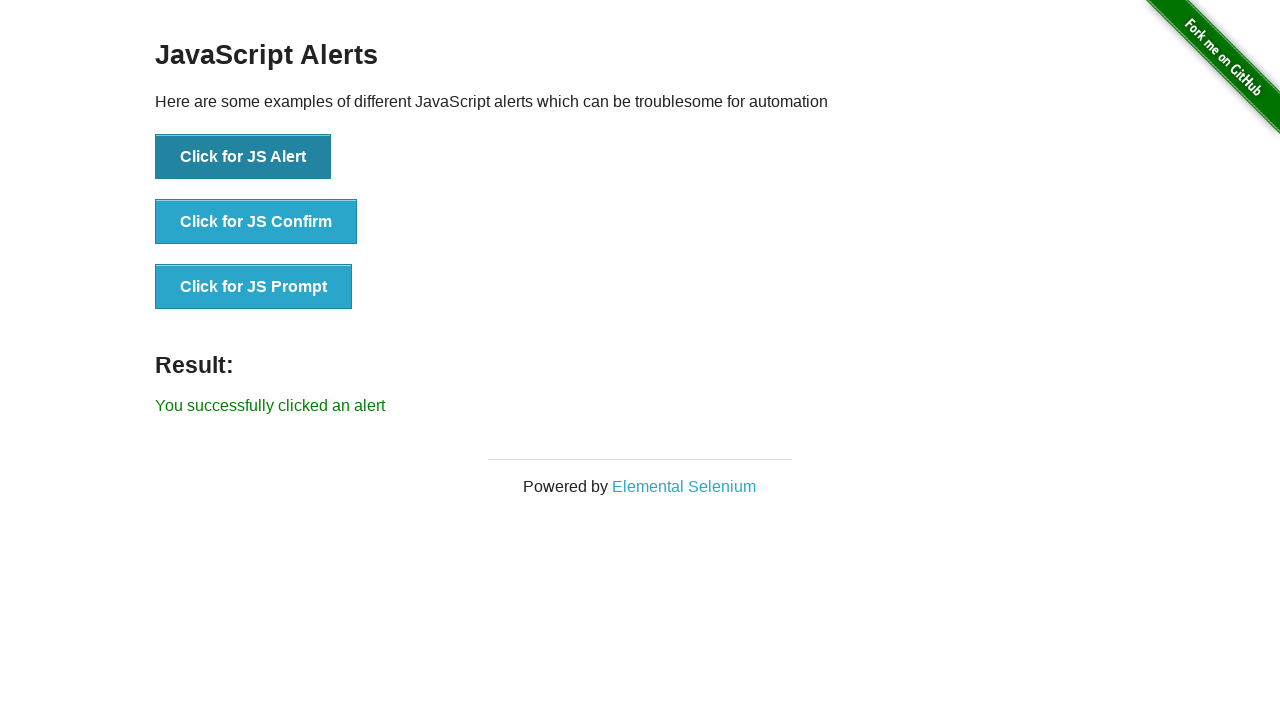